Tests browser window resizing functionality by navigating to RedBus website and changing the window dimensions to 500x300 pixels.

Starting URL: https://www.redbus.in/

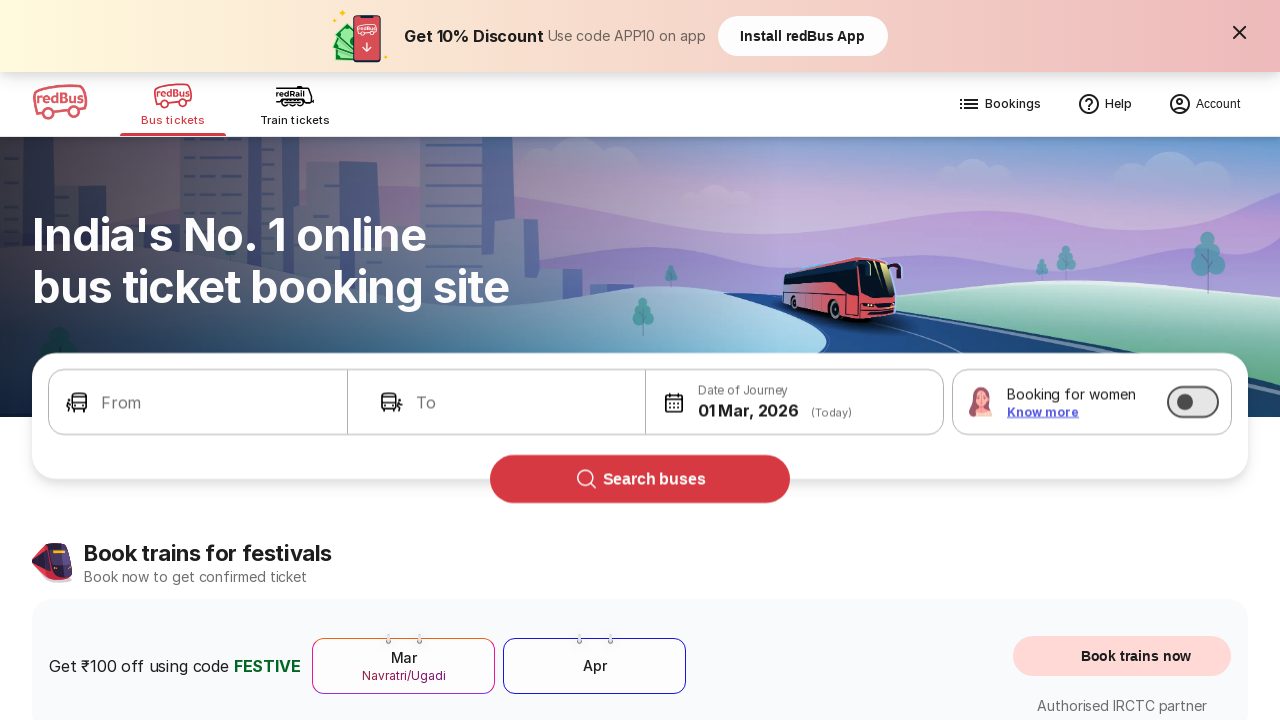

Navigated to RedBus website
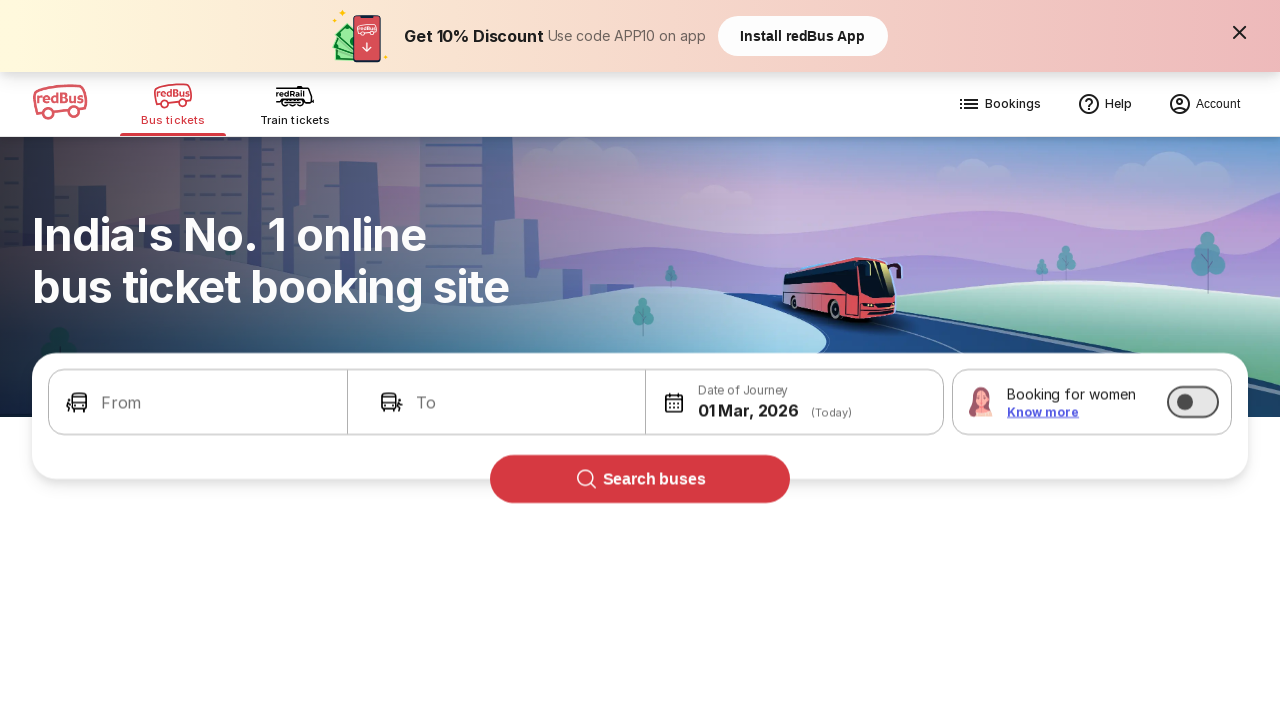

Resized browser window to 500x300 pixels
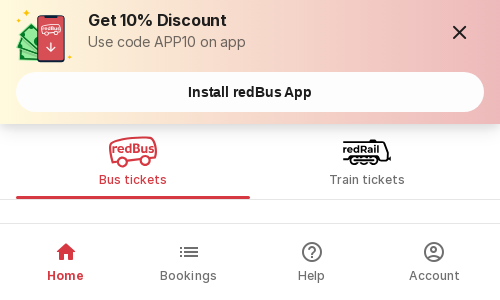

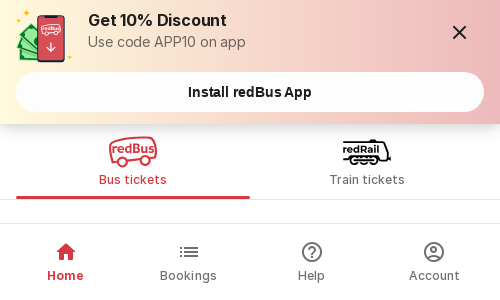